Tests a simple form by filling in first name, last name, city, and country fields using different selector strategies (XPath, CSS, ID), then submits the form

Starting URL: http://suninjuly.github.io/simple_form_find_task.html

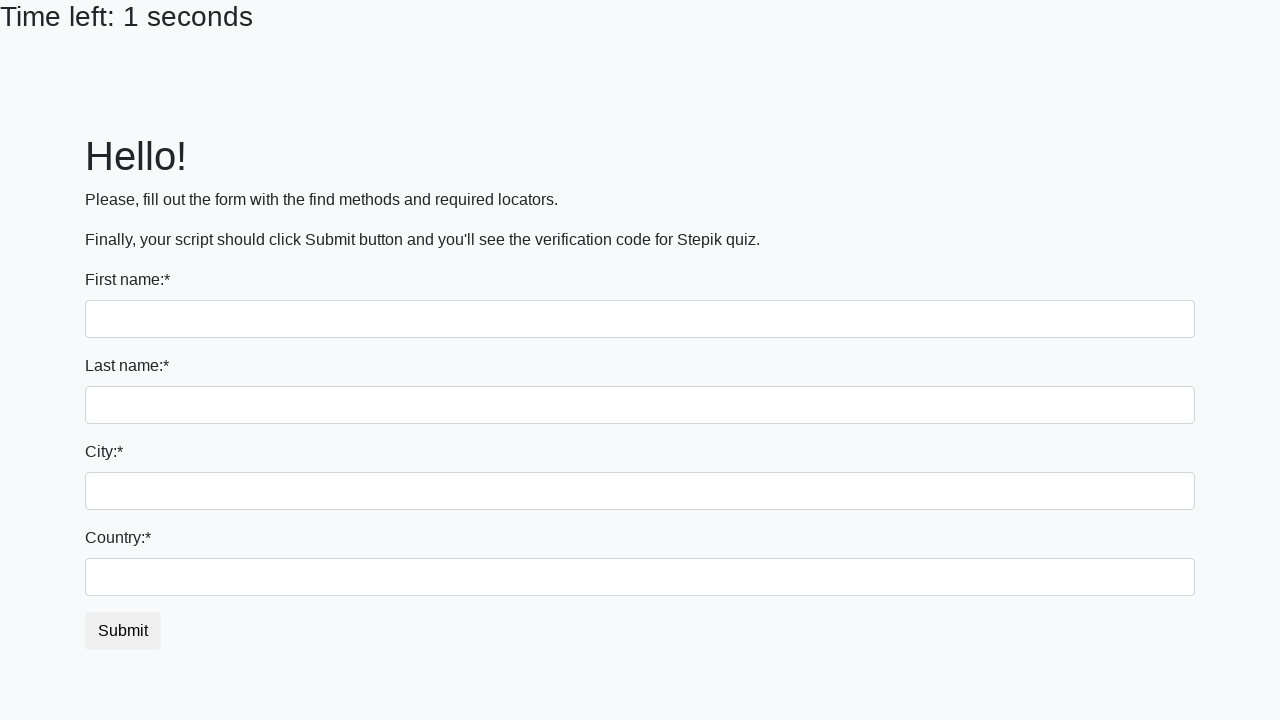

Filled first name field with 'Maria' on input[name='first_name']
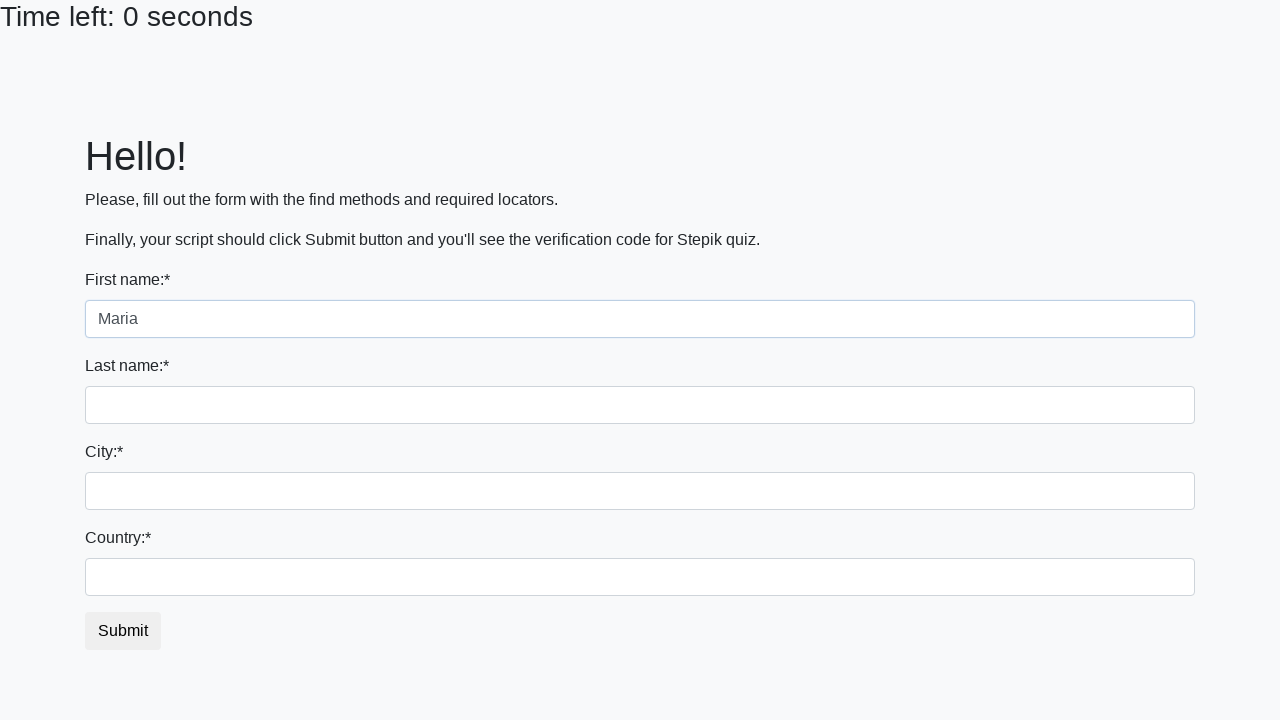

Filled last name field with 'Petrova' on input[name='last_name']
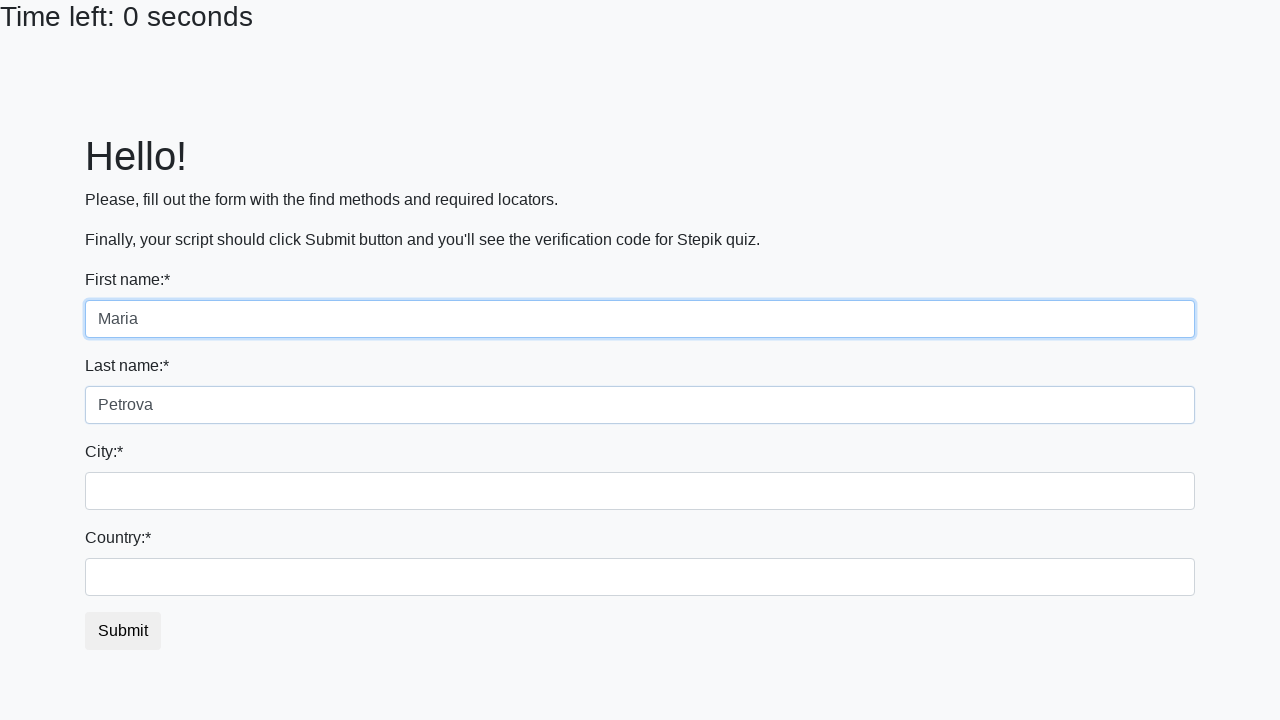

Filled city field with 'Moscow' using CSS selector on .form-control.city
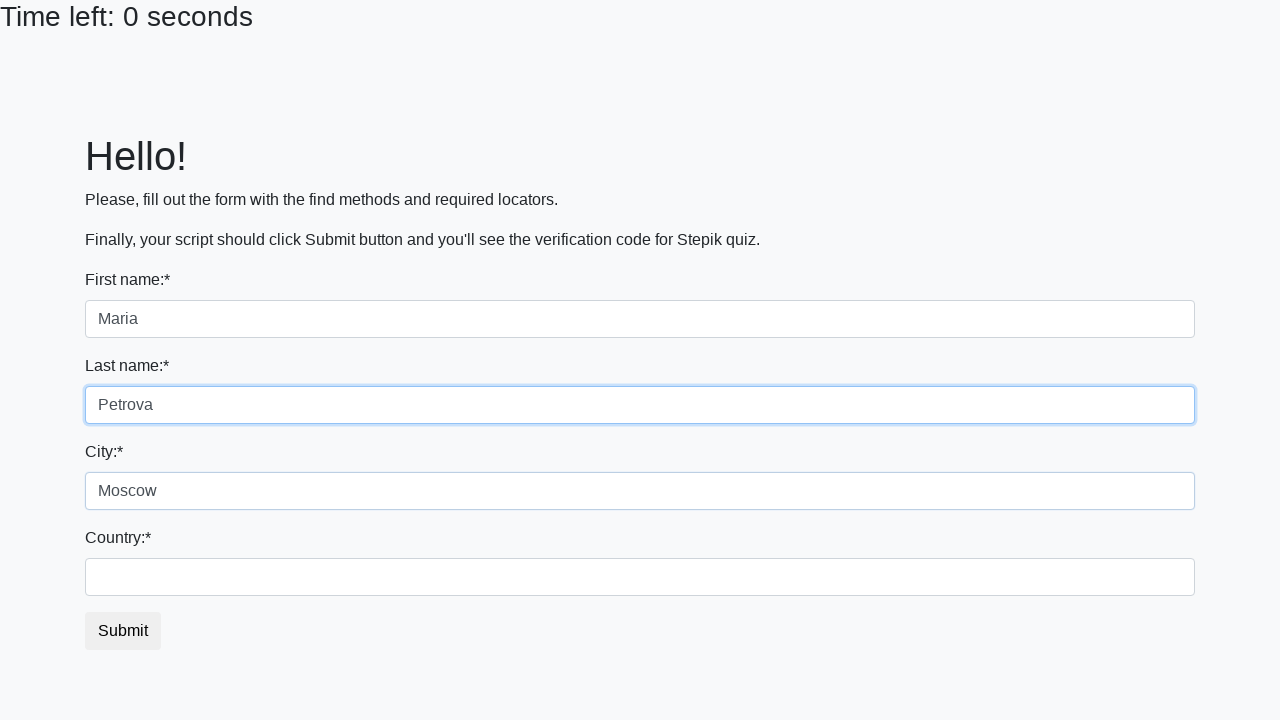

Filled country field with 'Ukraine' using ID selector on #country
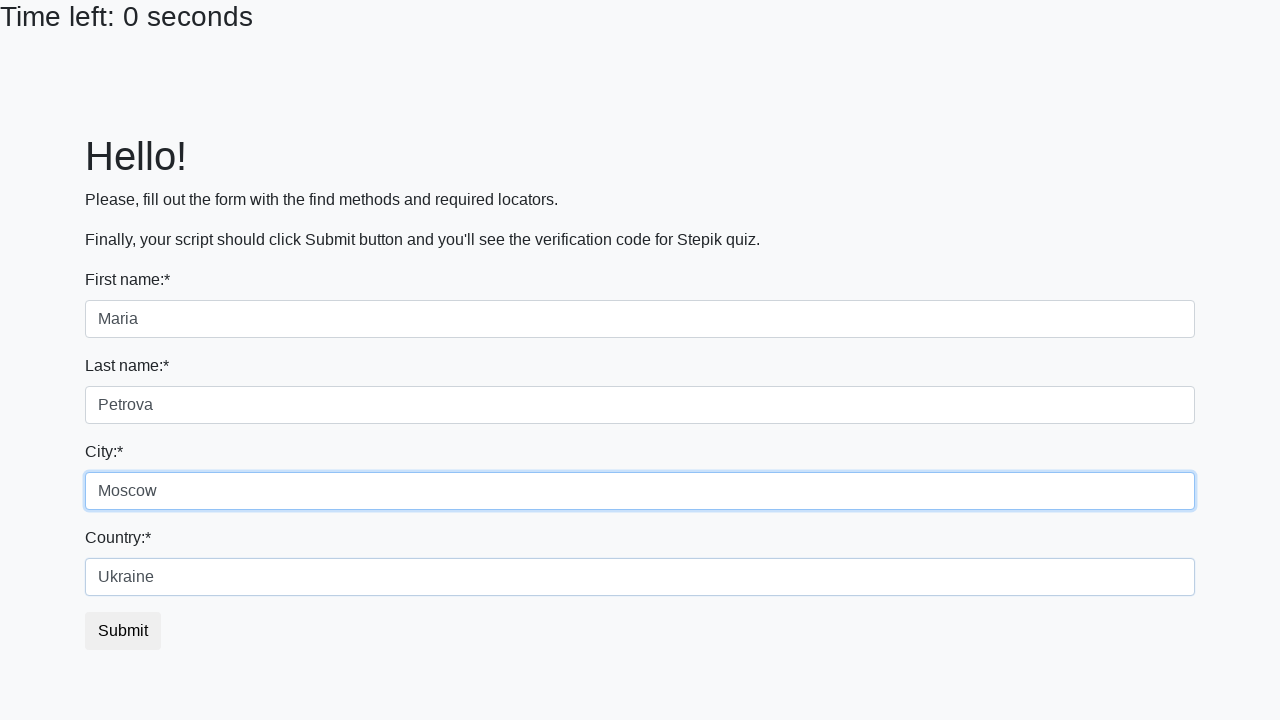

Clicked submit button to submit the form at (123, 631) on #submit_button
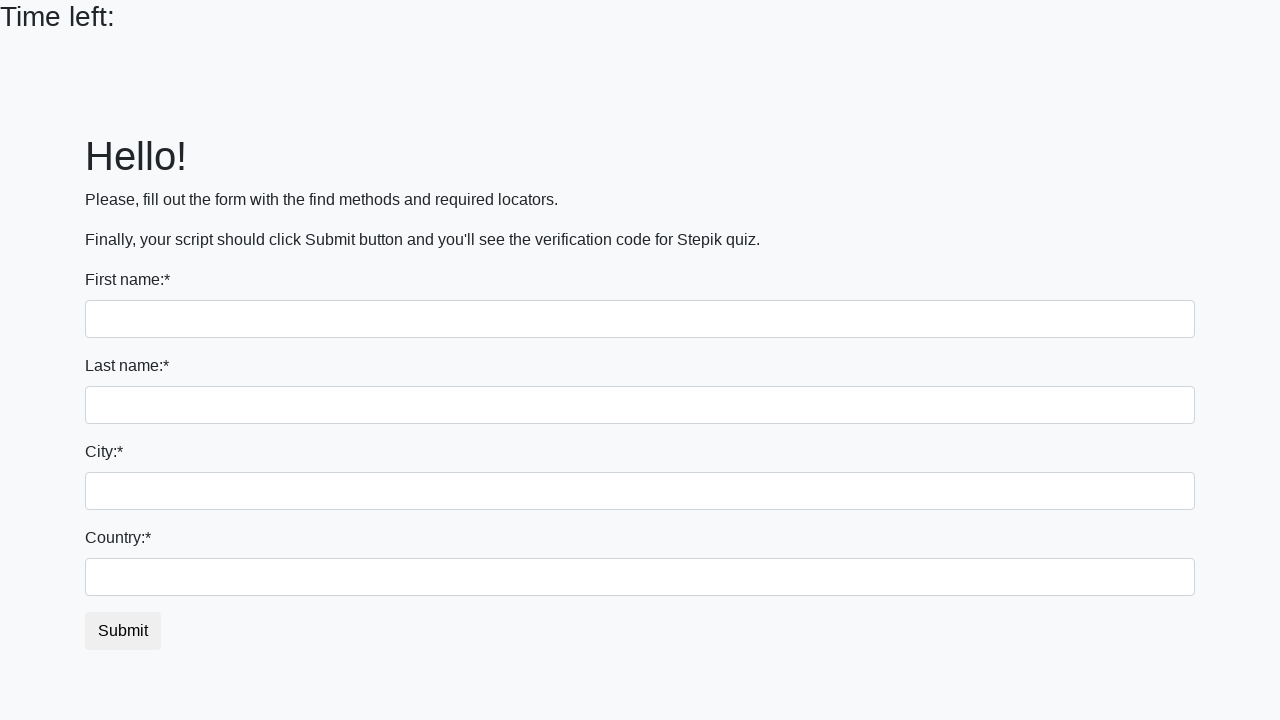

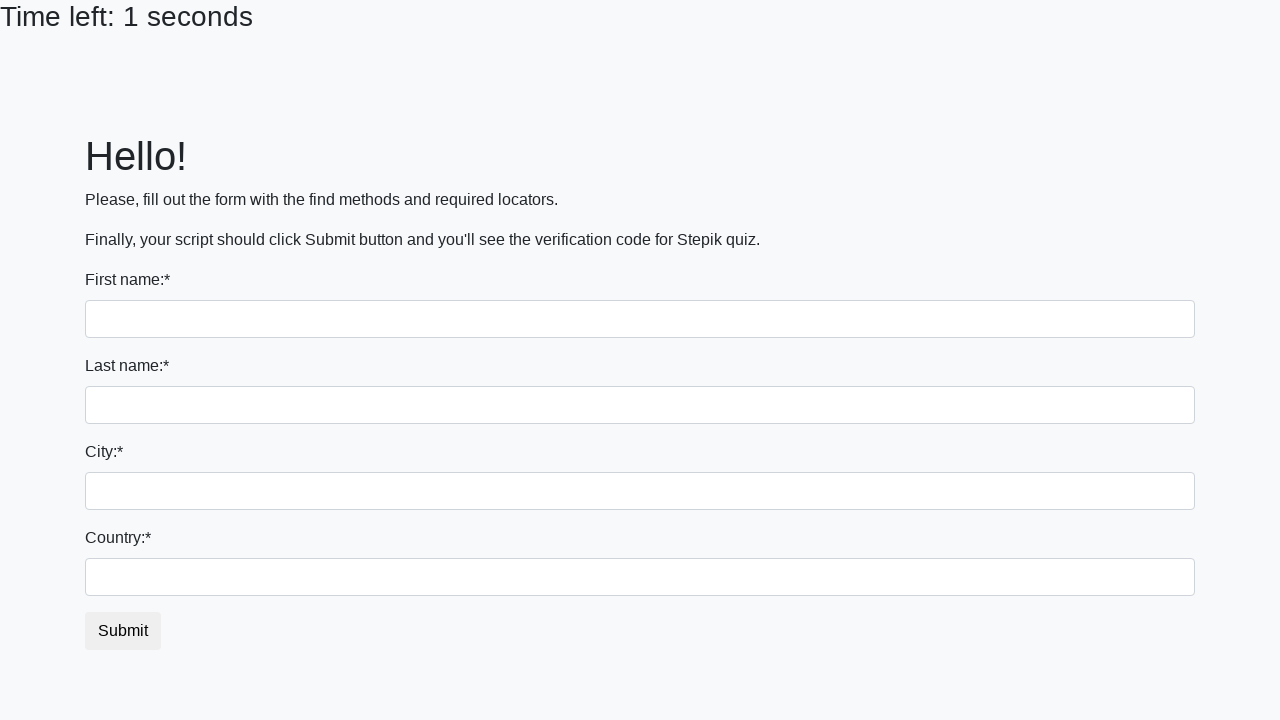